Tests file download functionality by clicking on a download link for a text file

Starting URL: https://the-internet.herokuapp.com/download

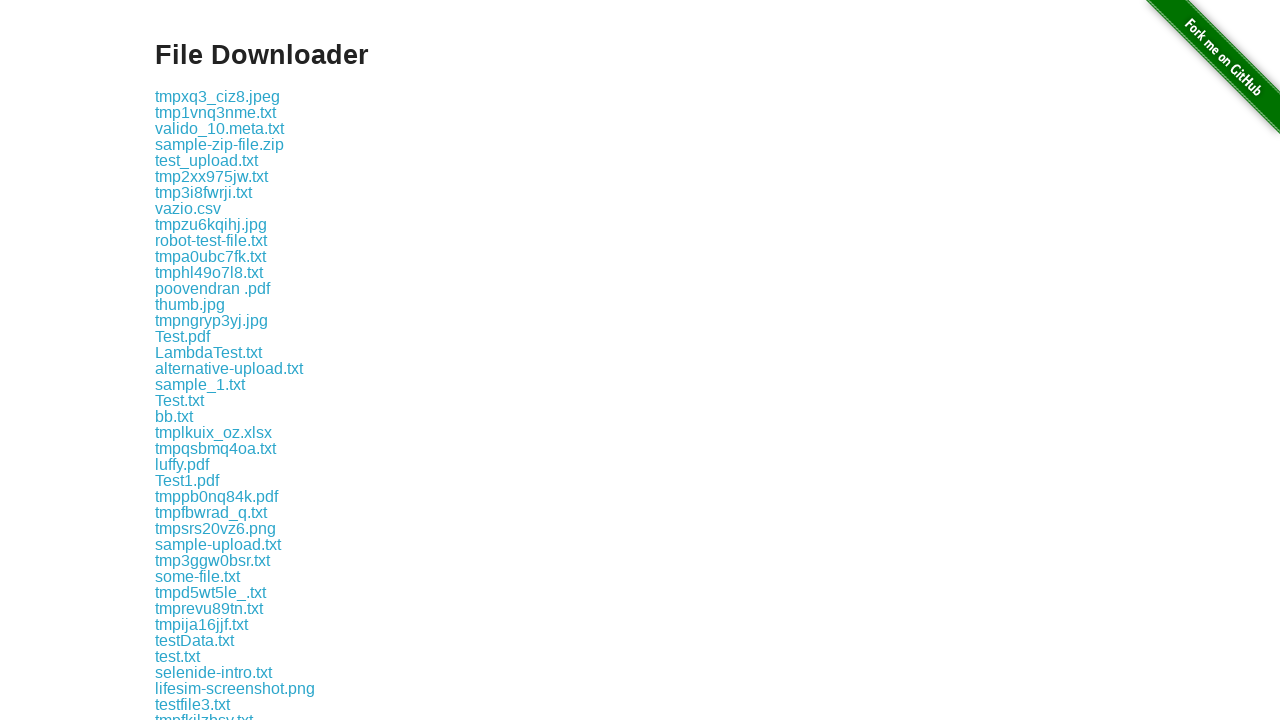

Clicked on test.txt download link at (178, 656) on xpath=//a[contains(text(),'test.txt')]
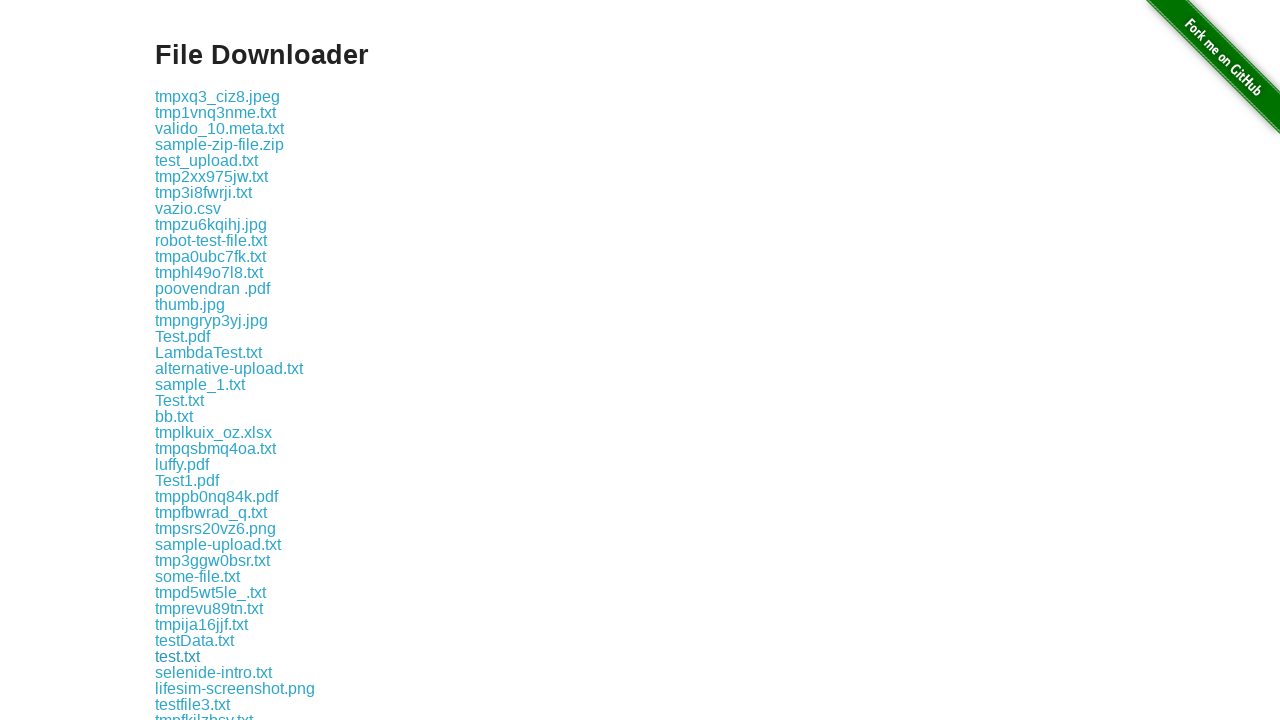

Waited 5 seconds for file download to complete
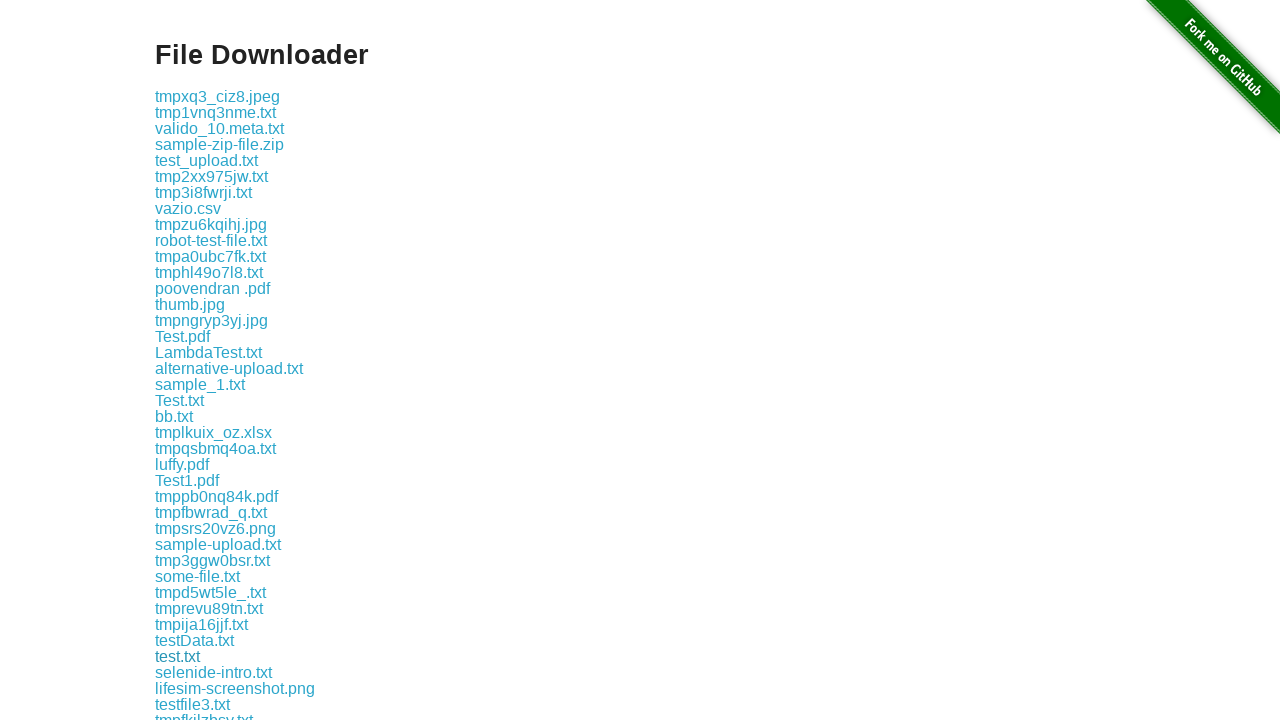

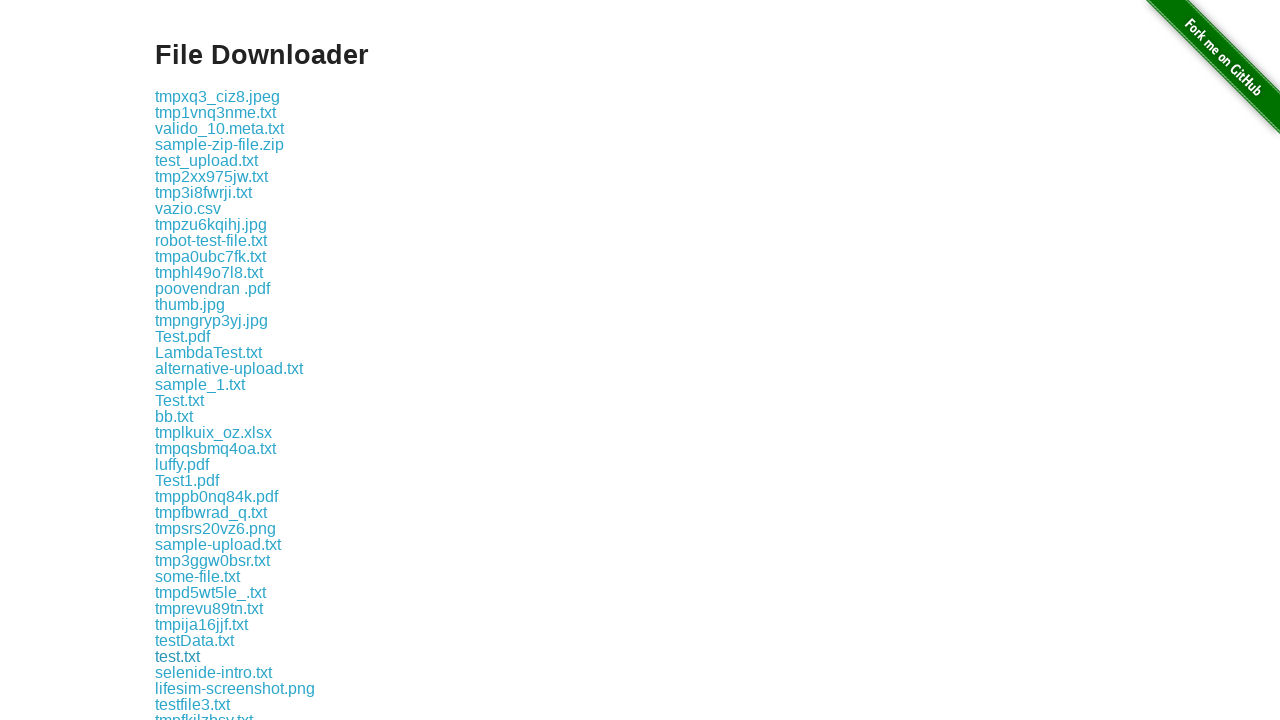